Tests that edits are saved when the edit input loses focus (blur event)

Starting URL: https://demo.playwright.dev/todomvc

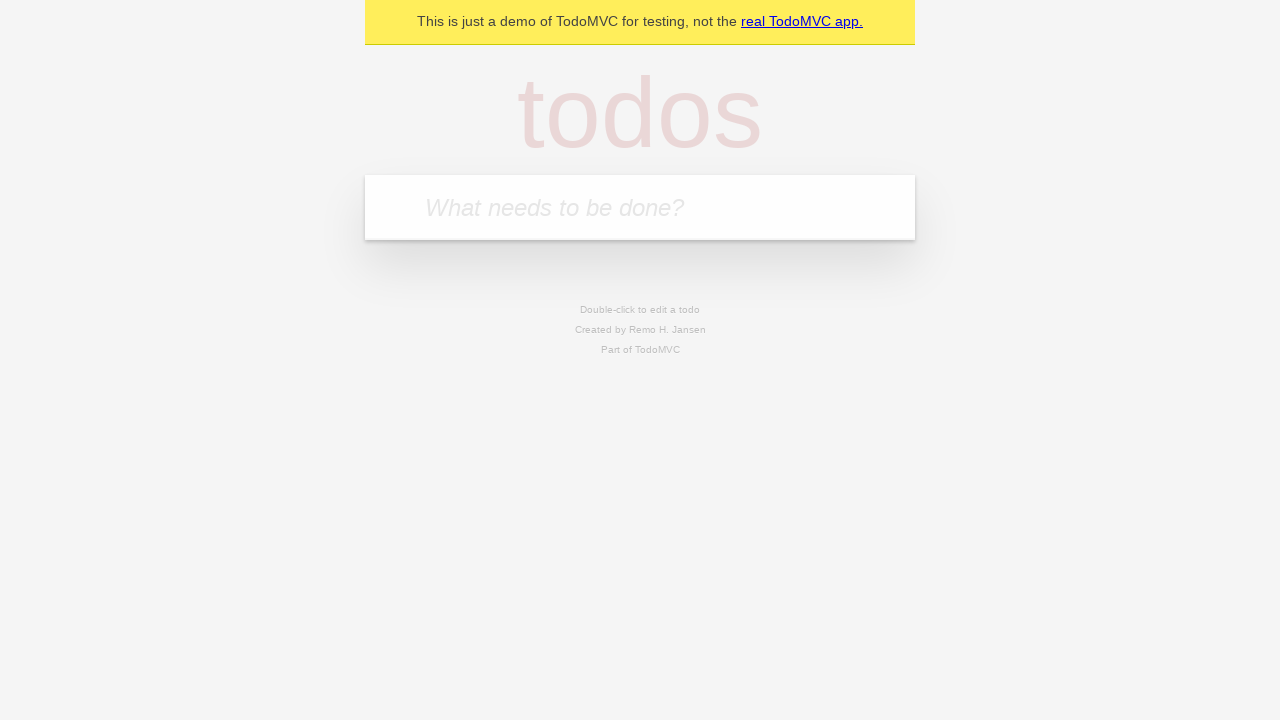

Located the new todo input field
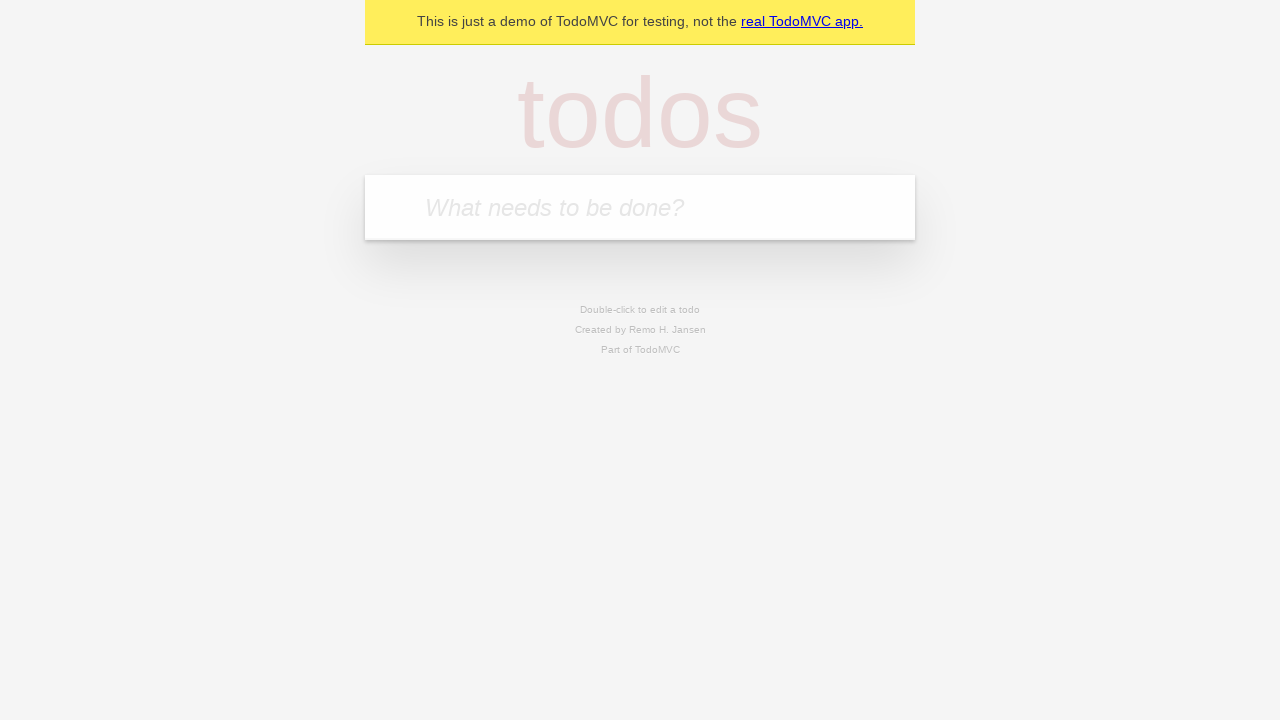

Filled new todo field with 'buy some cheese' on internal:attr=[placeholder="What needs to be done?"i]
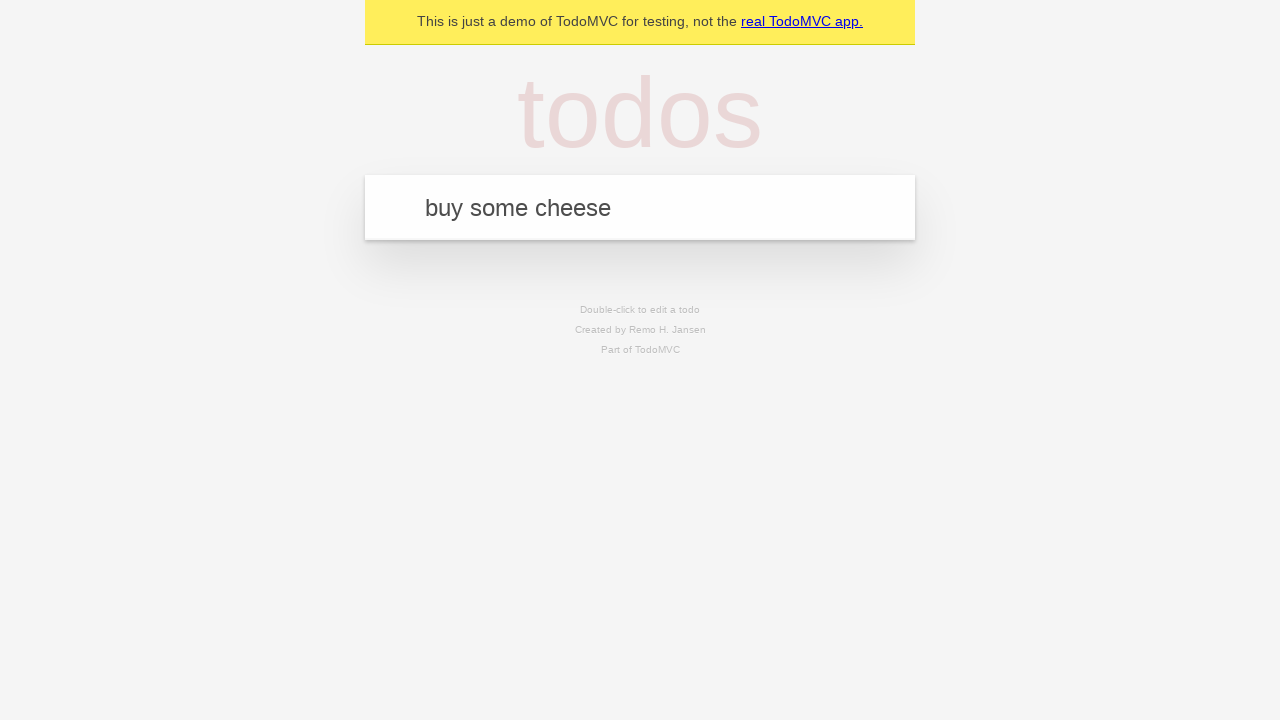

Pressed Enter to create todo 'buy some cheese' on internal:attr=[placeholder="What needs to be done?"i]
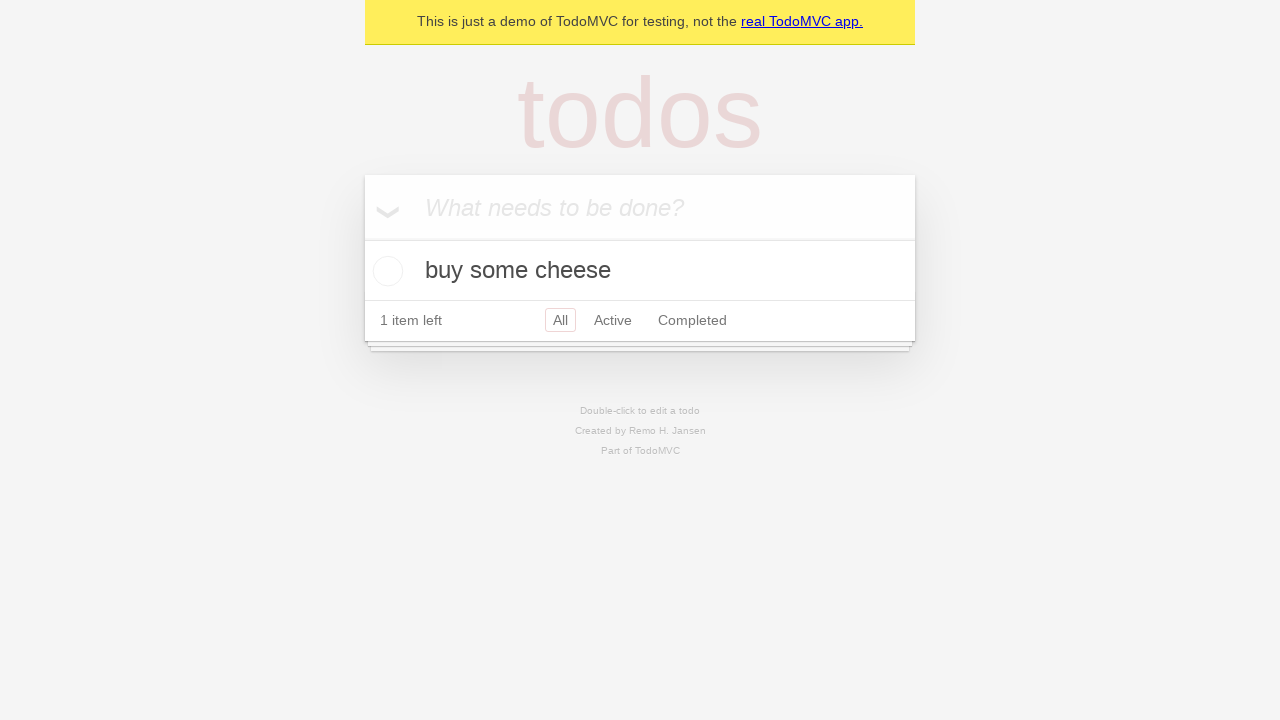

Filled new todo field with 'feed the cat' on internal:attr=[placeholder="What needs to be done?"i]
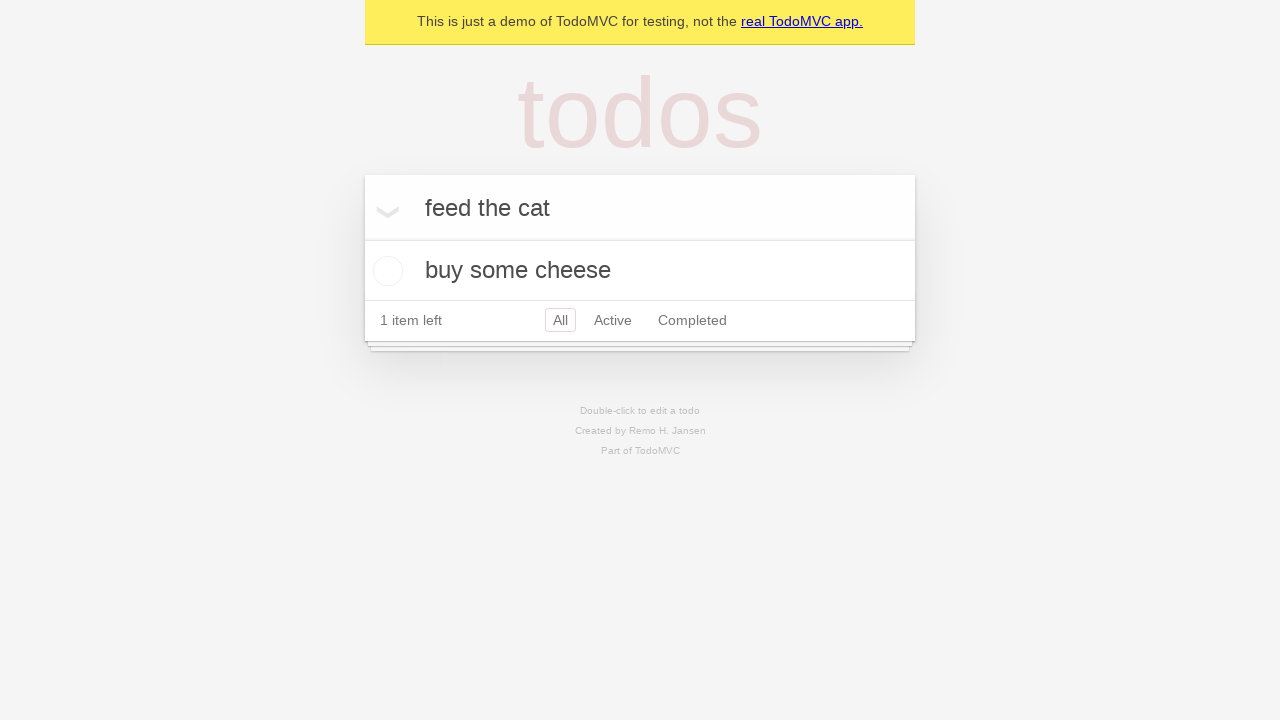

Pressed Enter to create todo 'feed the cat' on internal:attr=[placeholder="What needs to be done?"i]
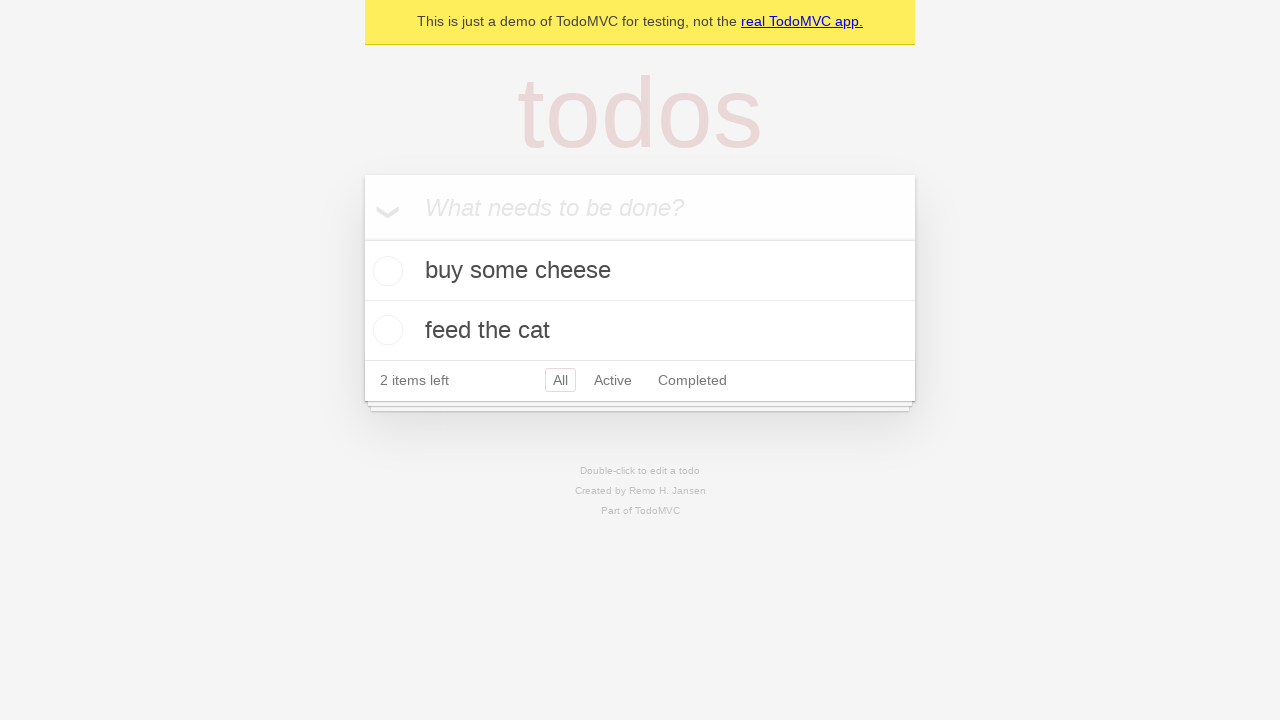

Filled new todo field with 'book a doctors appointment' on internal:attr=[placeholder="What needs to be done?"i]
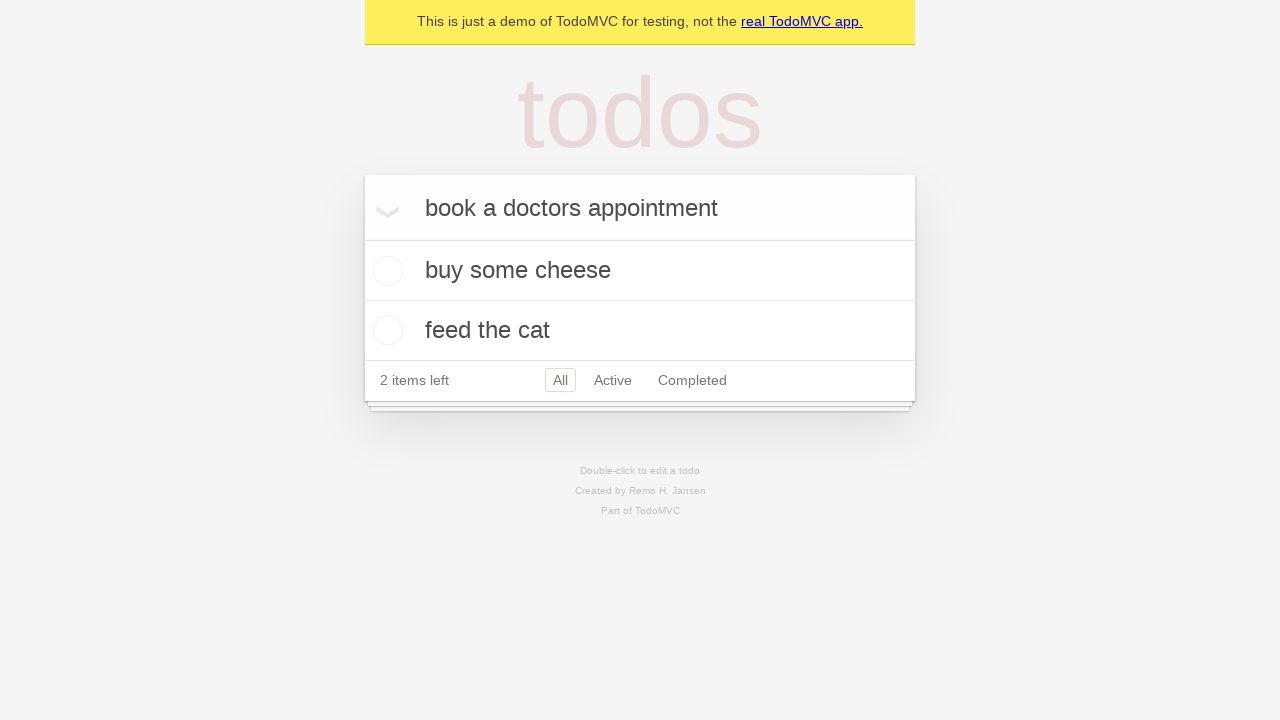

Pressed Enter to create todo 'book a doctors appointment' on internal:attr=[placeholder="What needs to be done?"i]
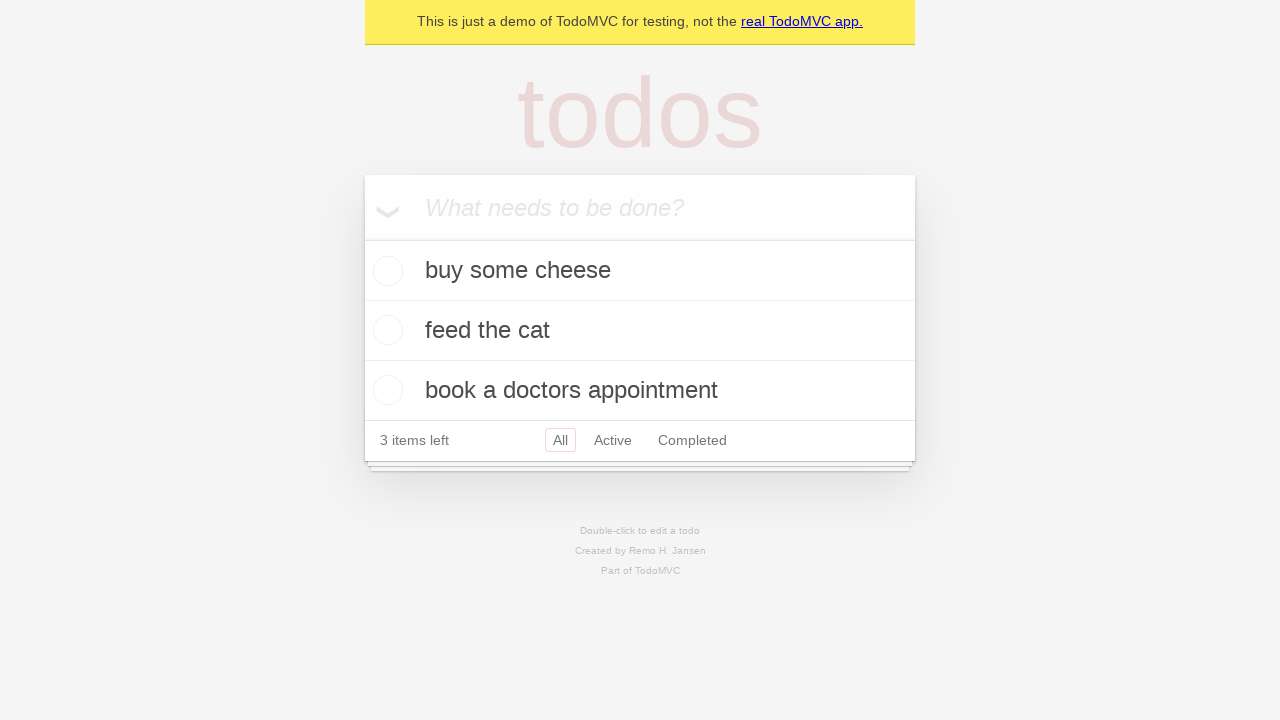

Located all todo items
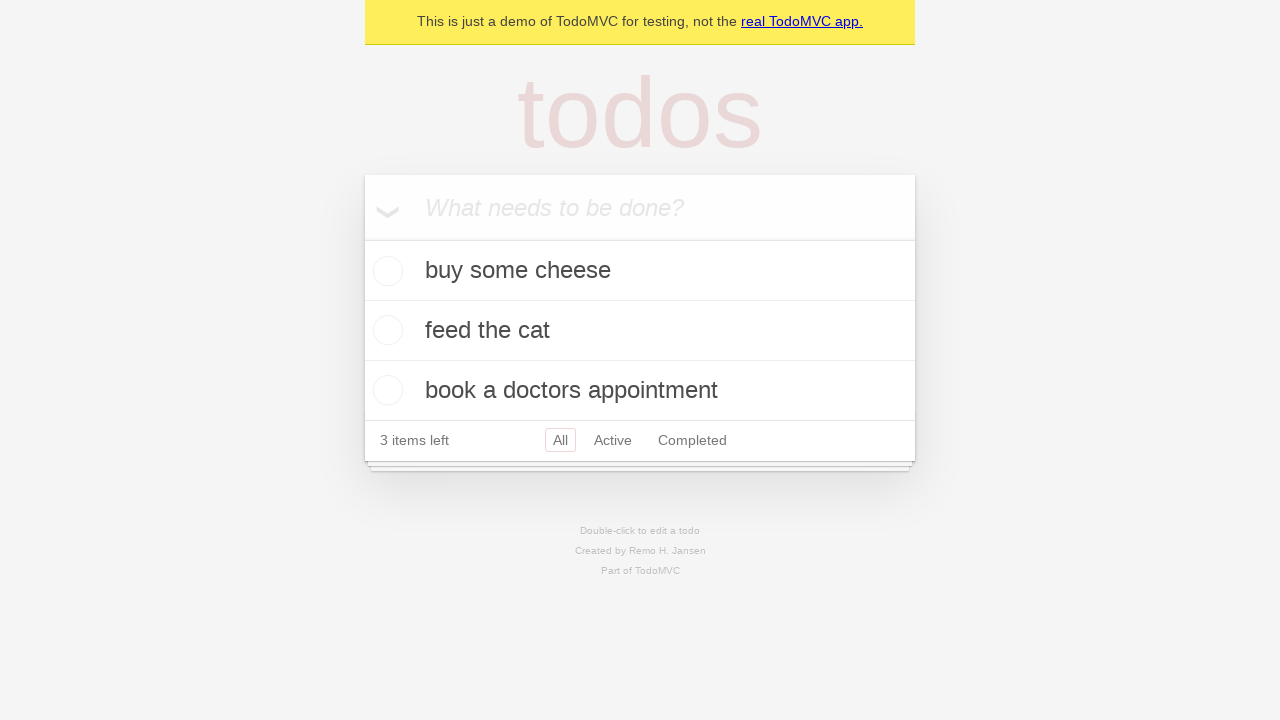

Double-clicked the second todo item to enter edit mode at (640, 331) on internal:testid=[data-testid="todo-item"s] >> nth=1
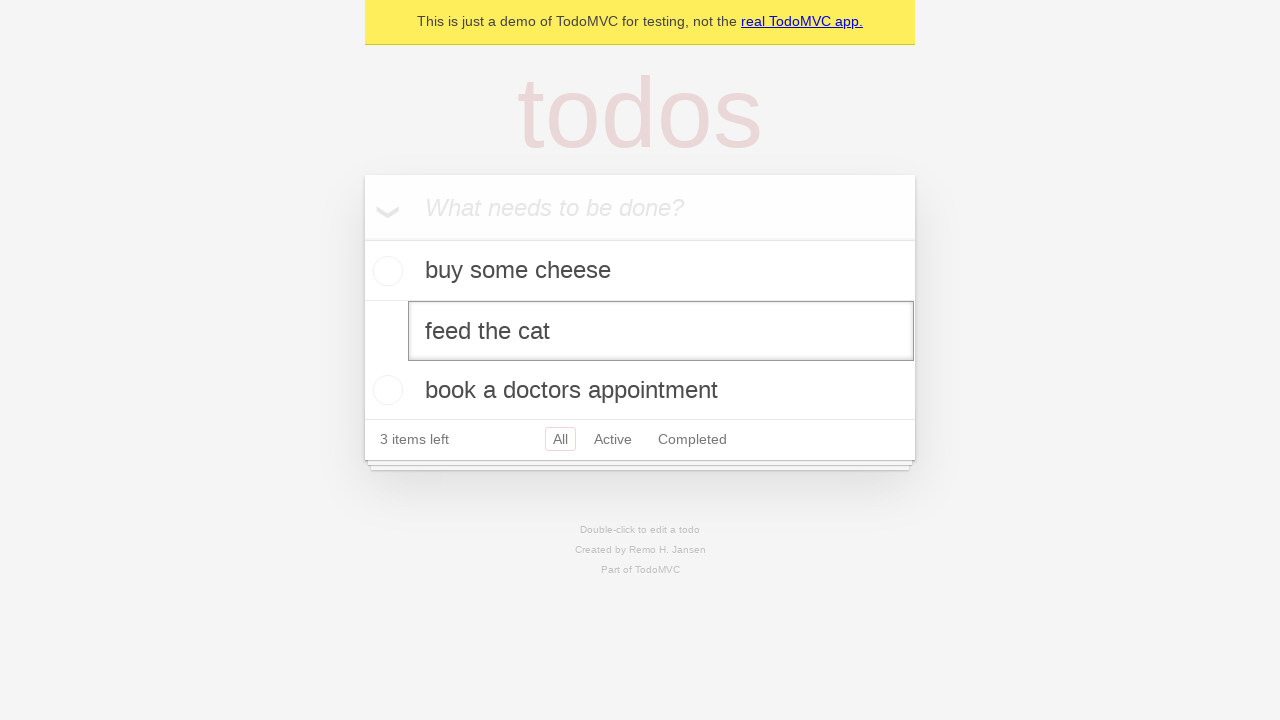

Filled edit field with 'buy some sausages' on internal:testid=[data-testid="todo-item"s] >> nth=1 >> internal:role=textbox[nam
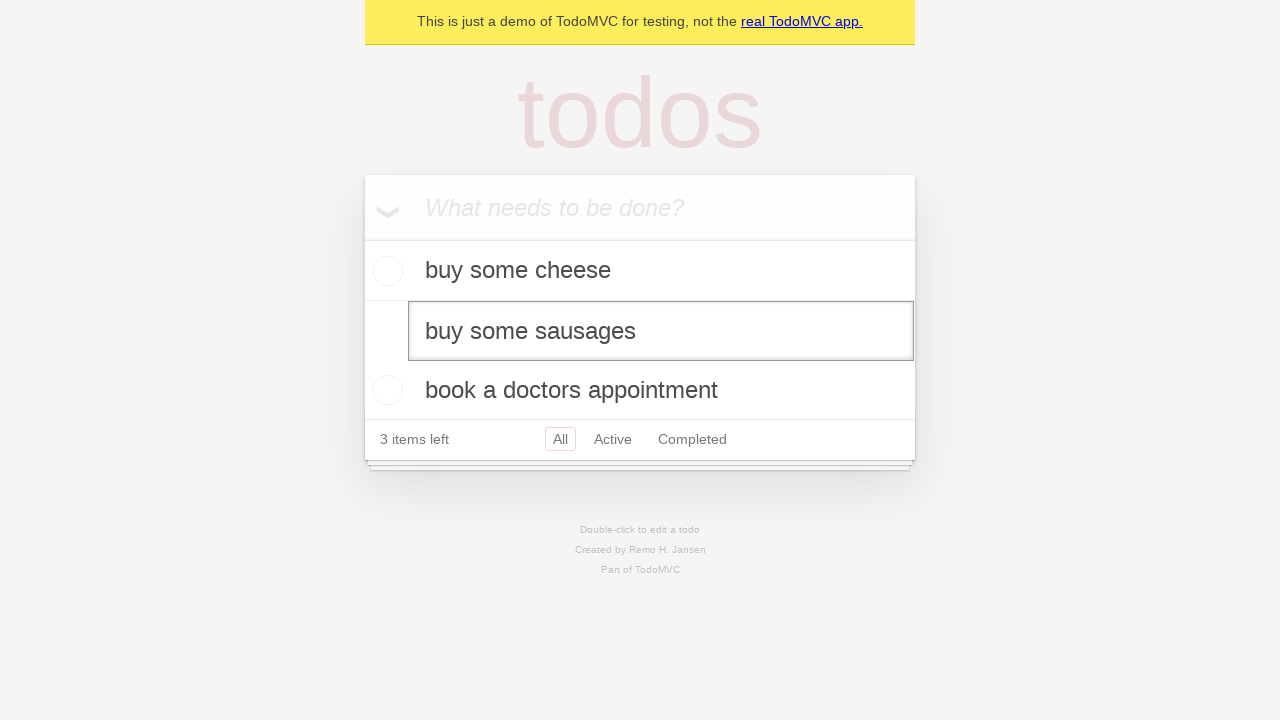

Dispatched blur event to save the edited todo
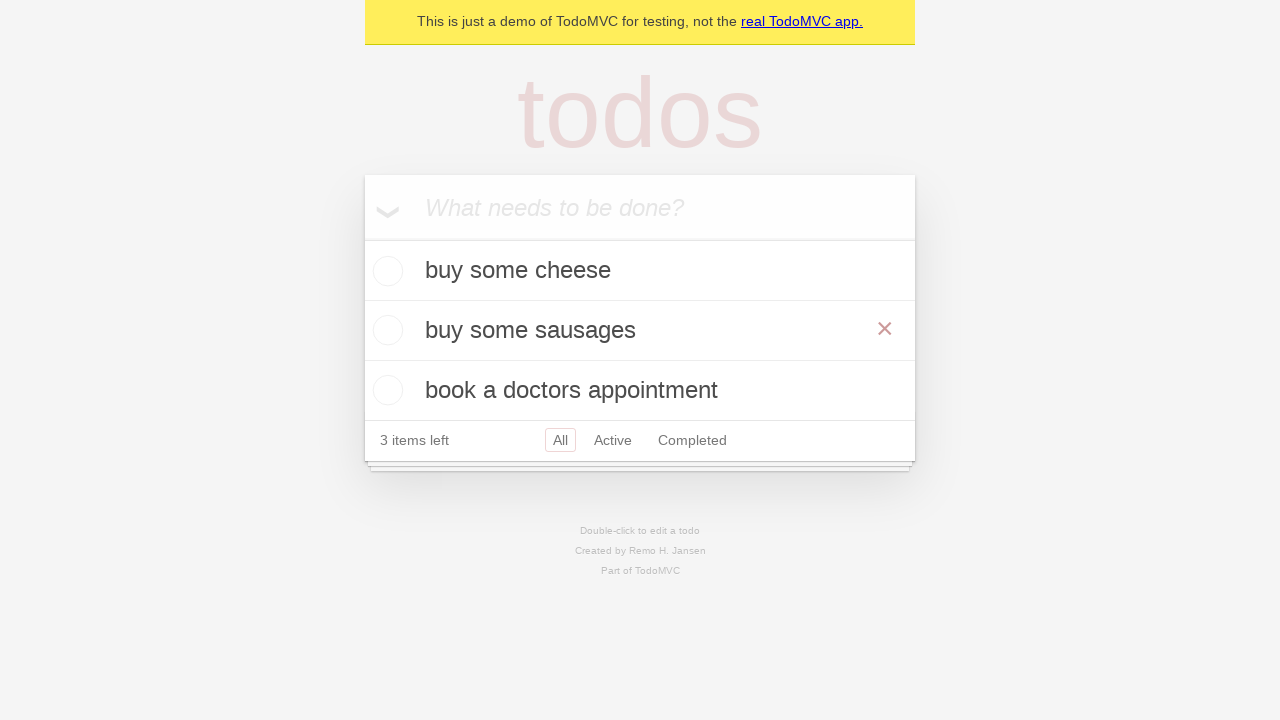

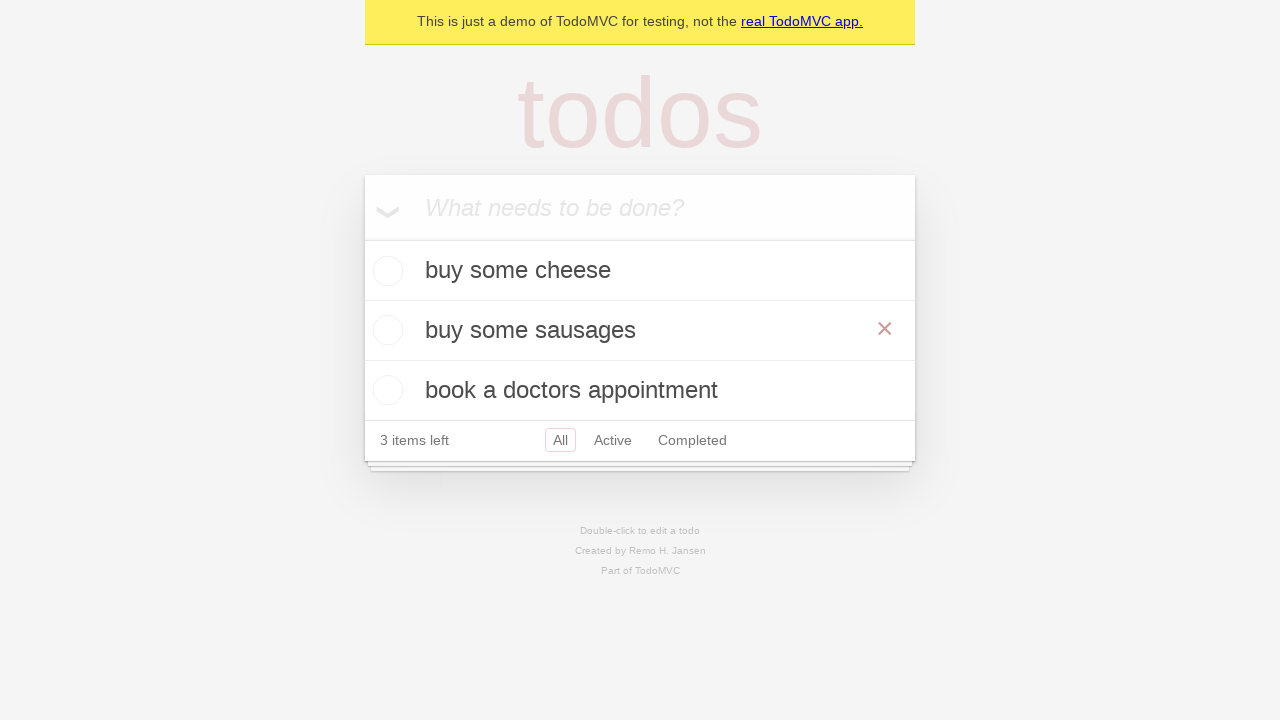